Tests filling out the OrangeHRM 30-day free trial signup form by entering a name and email, then locating the submit button.

Starting URL: https://orangehrm.com/30-day-free-trial/

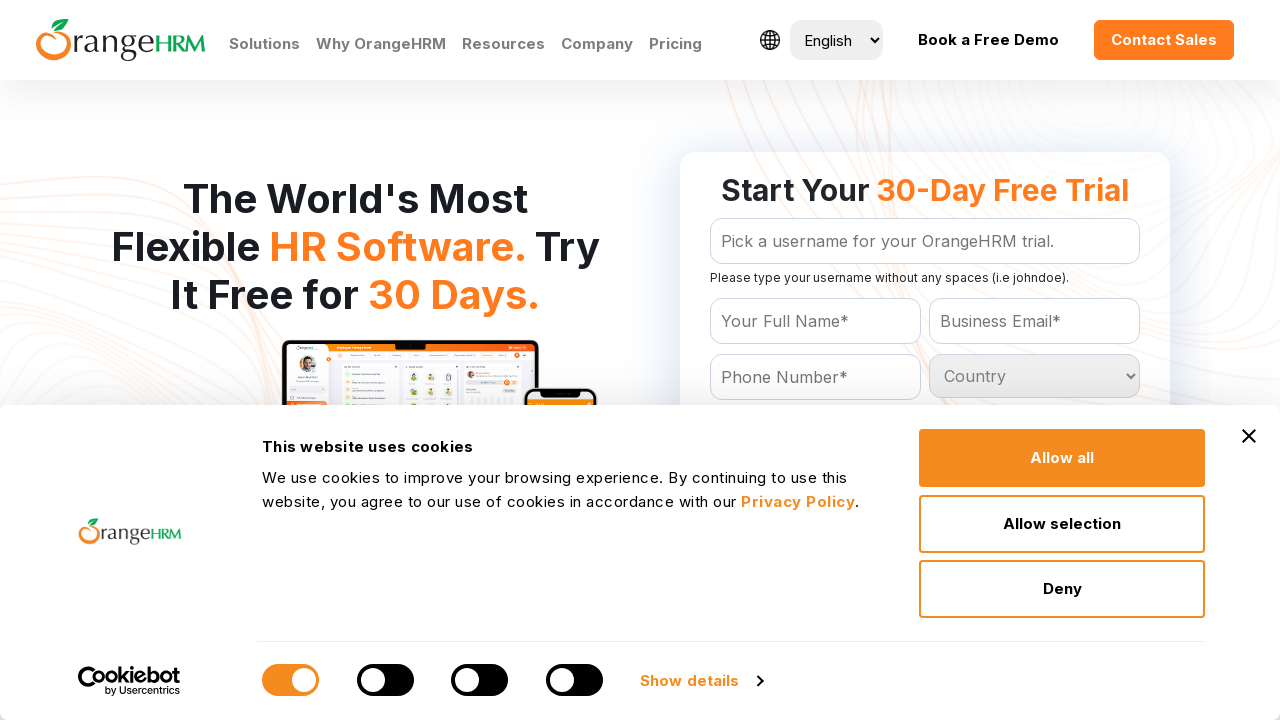

Navigated to OrangeHRM 30-day free trial signup page
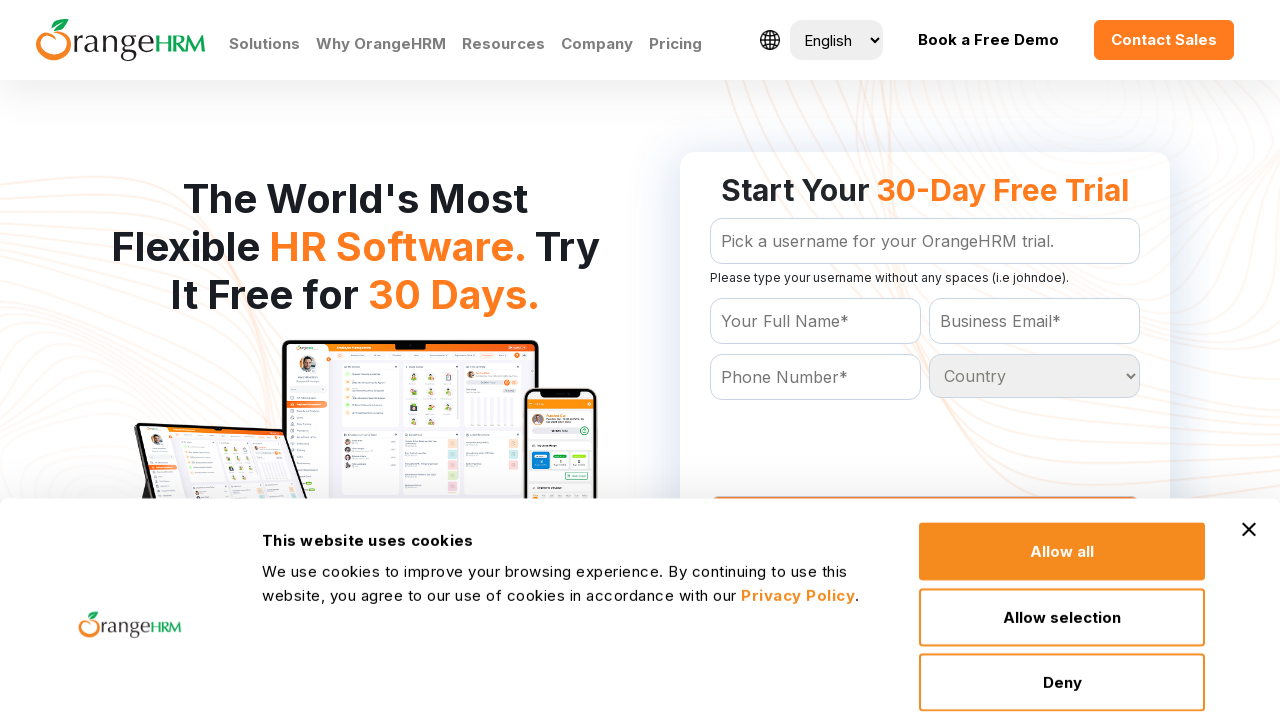

Filled name field with 'Aishwarya' on form#Form_getForm >> #Form_getForm_Name
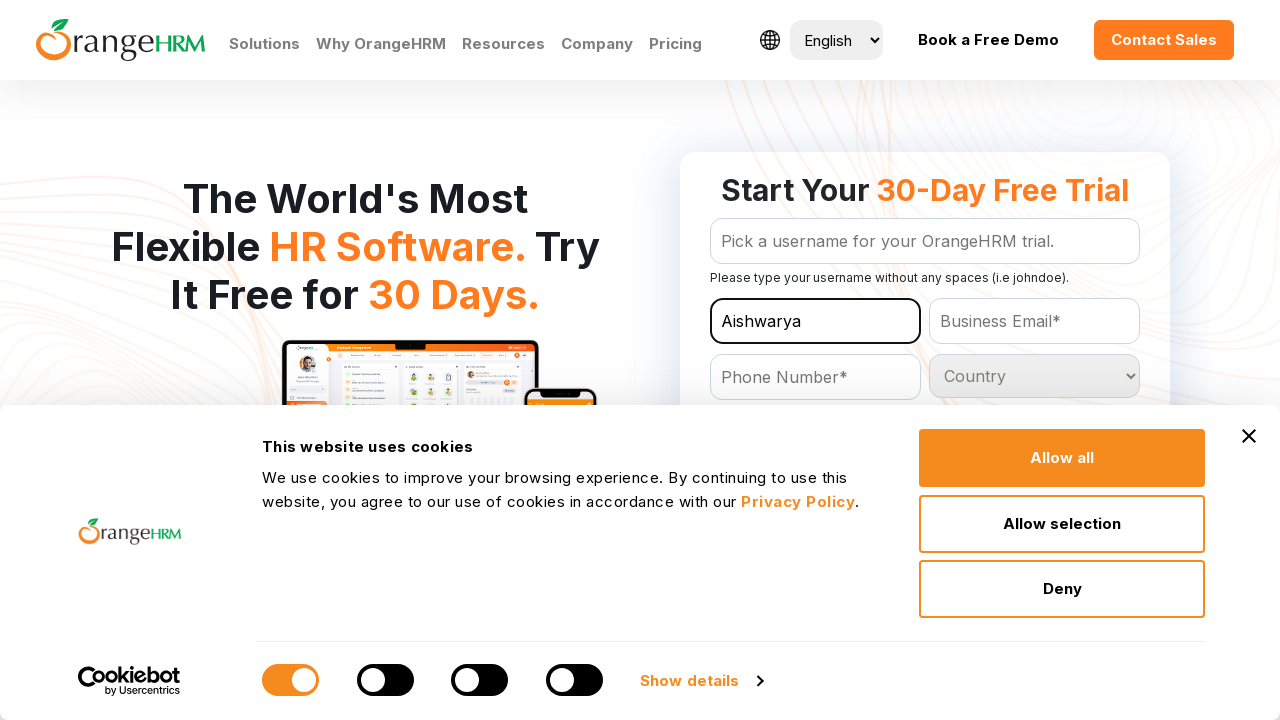

Filled email field with 'testuser_trial@example.com' on form#Form_getForm >> #Form_getForm_Email
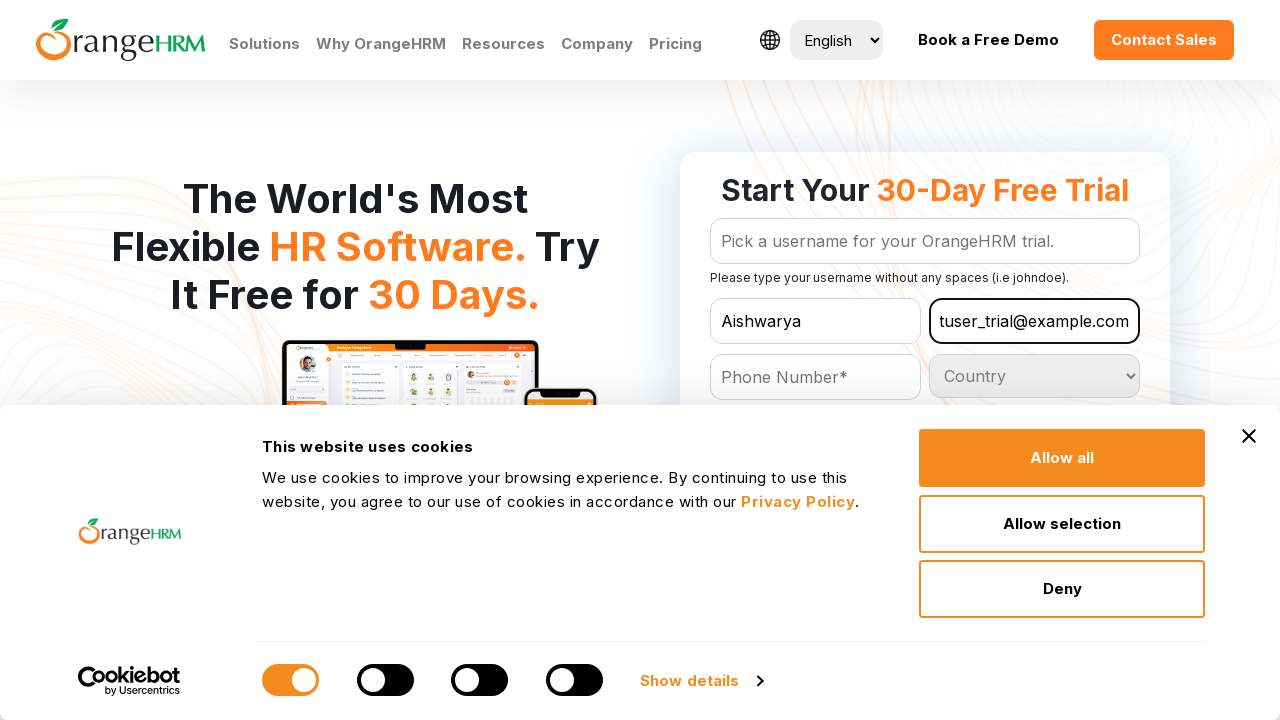

Located and waited for 'Get Your Free Trial' submit button
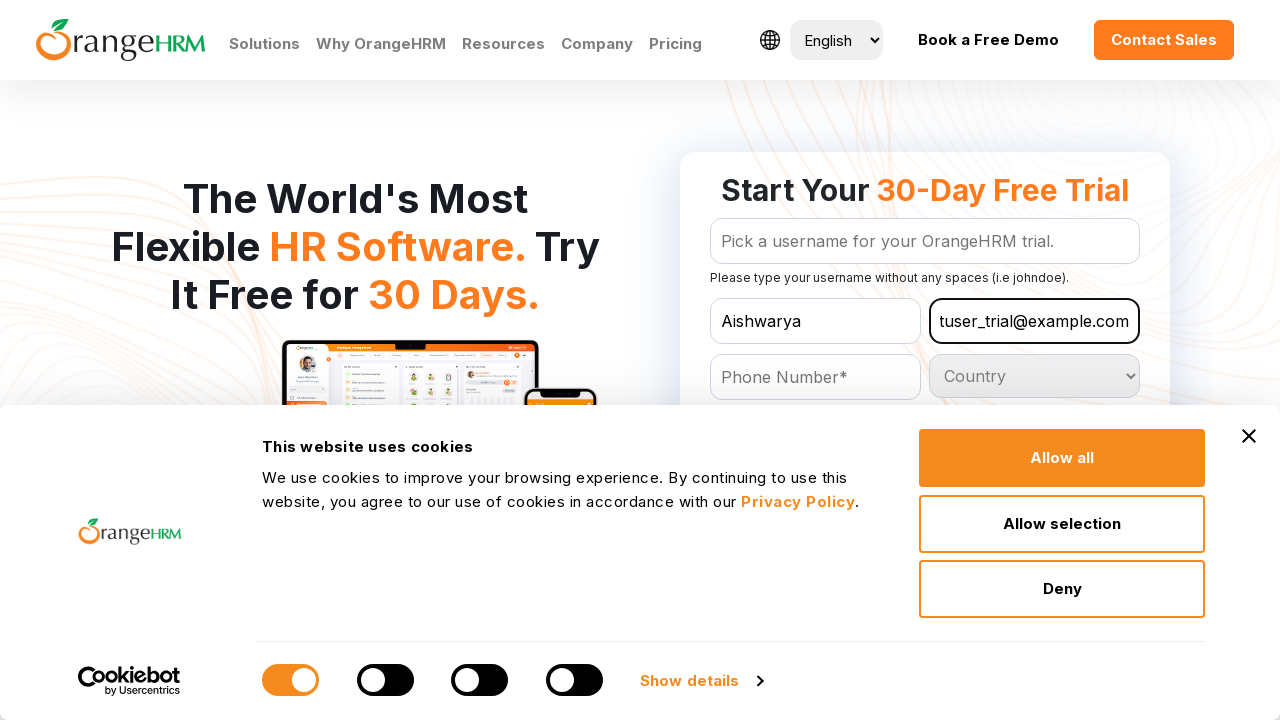

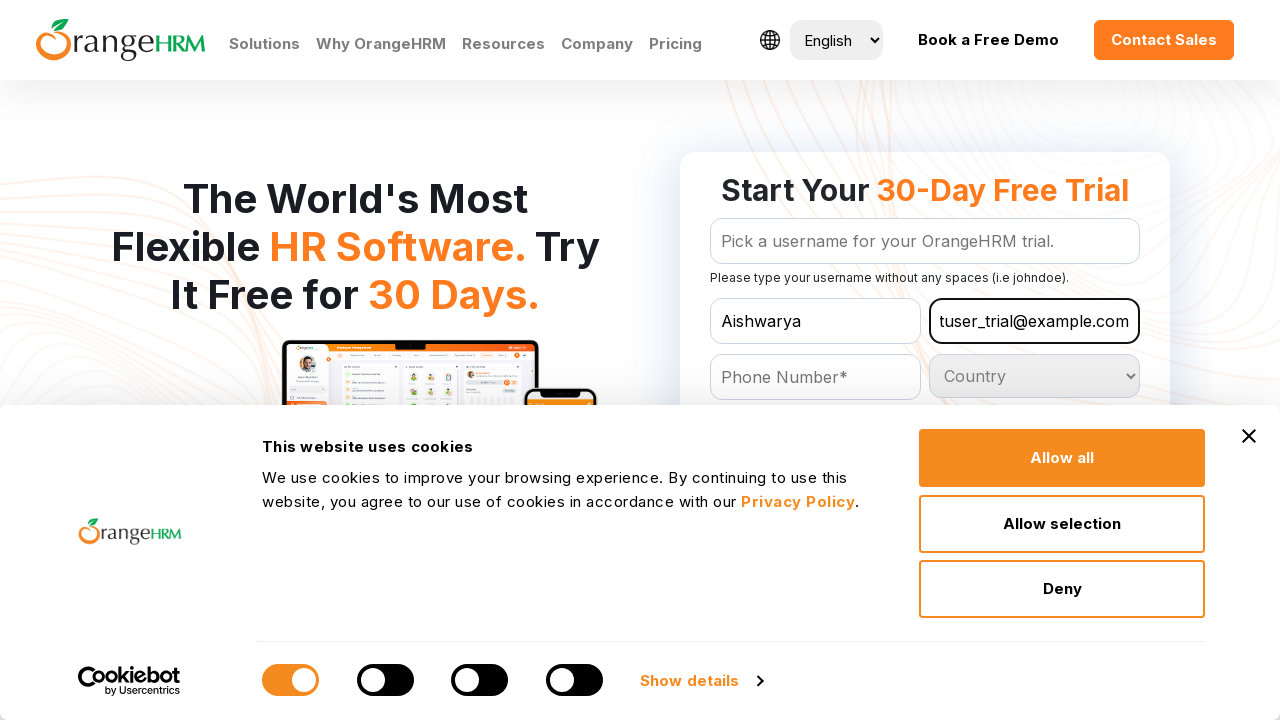